Tests JavaScript alert handling by clicking a button to trigger an alert, accepting it, and verifying the result message

Starting URL: https://the-internet.herokuapp.com/javascript_alerts

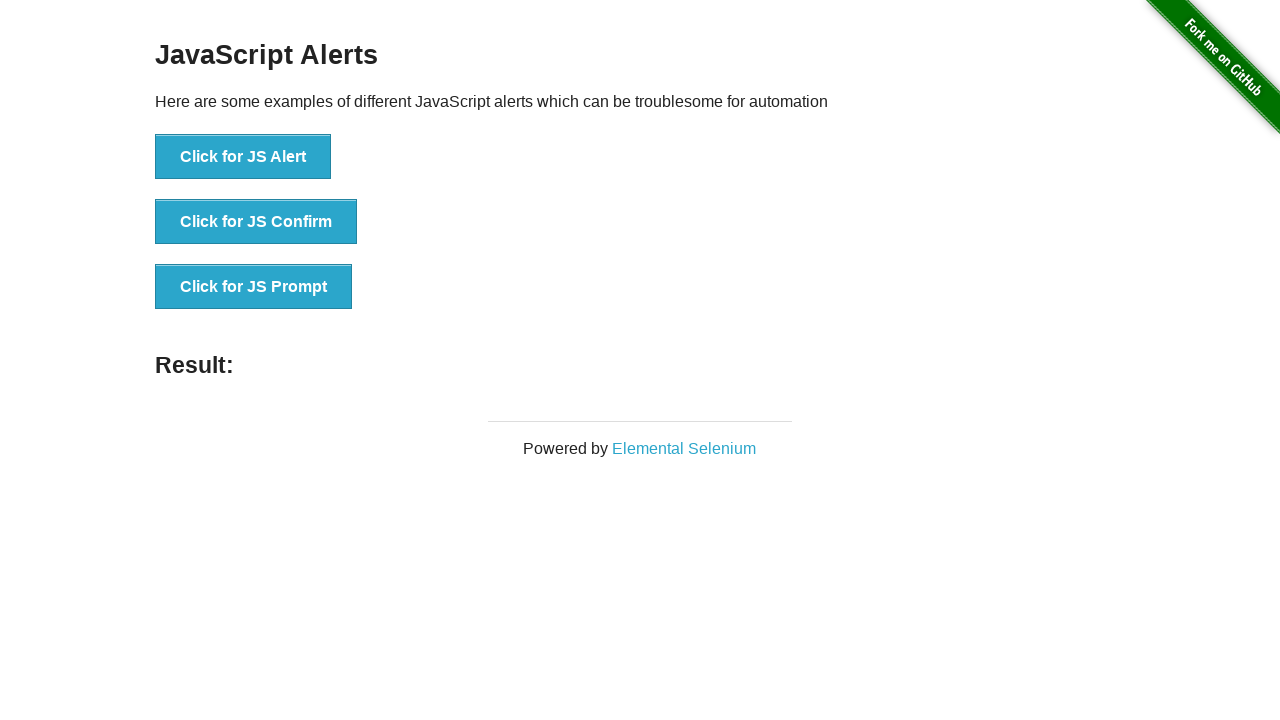

Clicked button to trigger JavaScript alert at (243, 157) on xpath=//button[normalize-space()='Click for JS Alert']
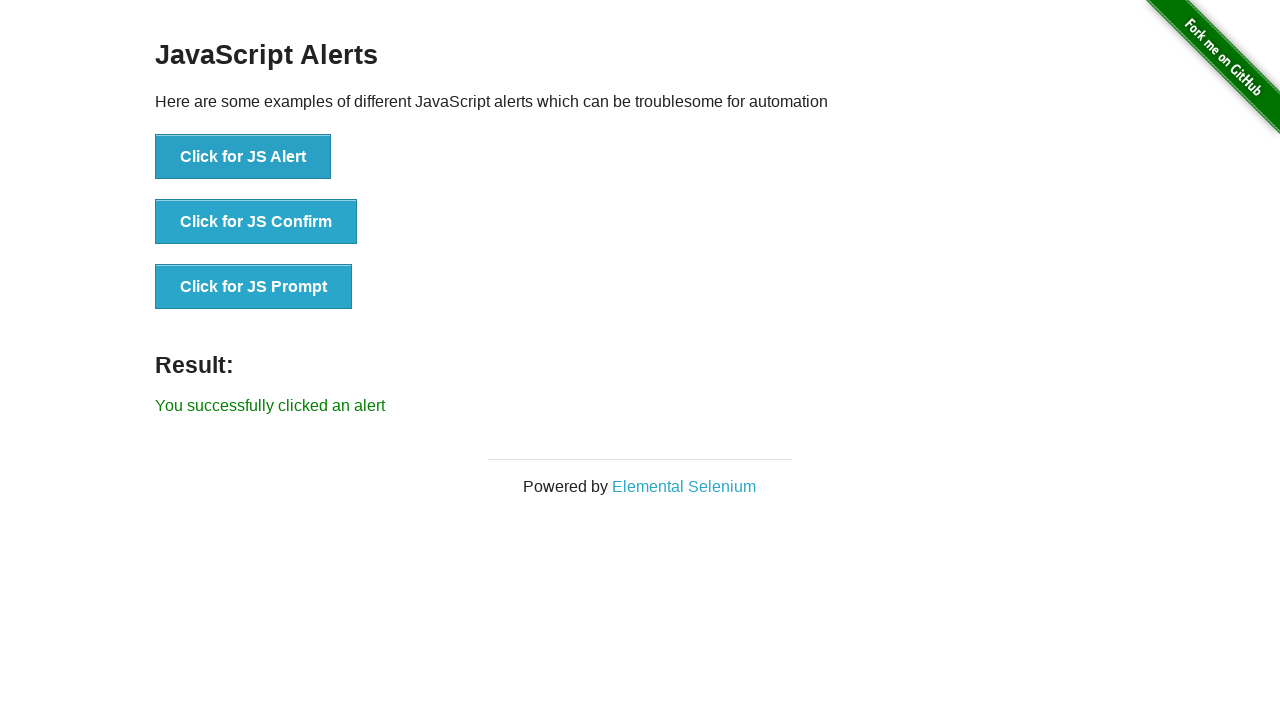

Set up dialog handler to accept alerts
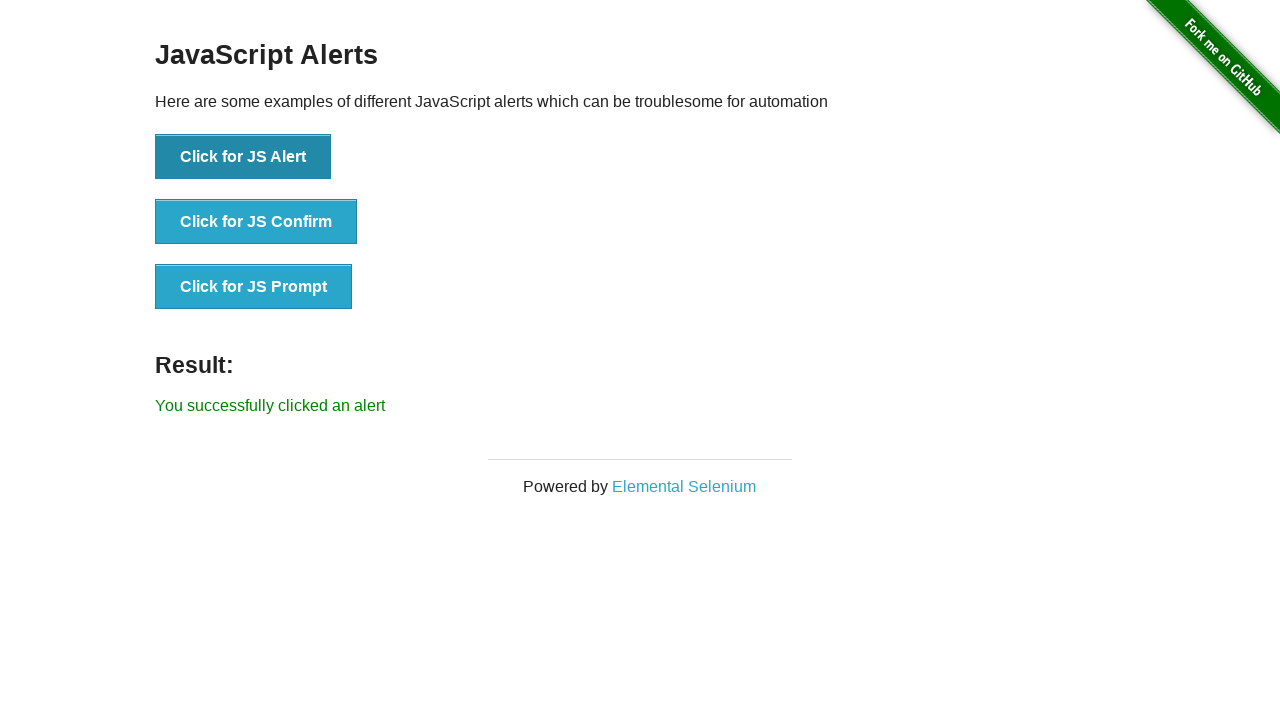

Result message appeared after accepting alert
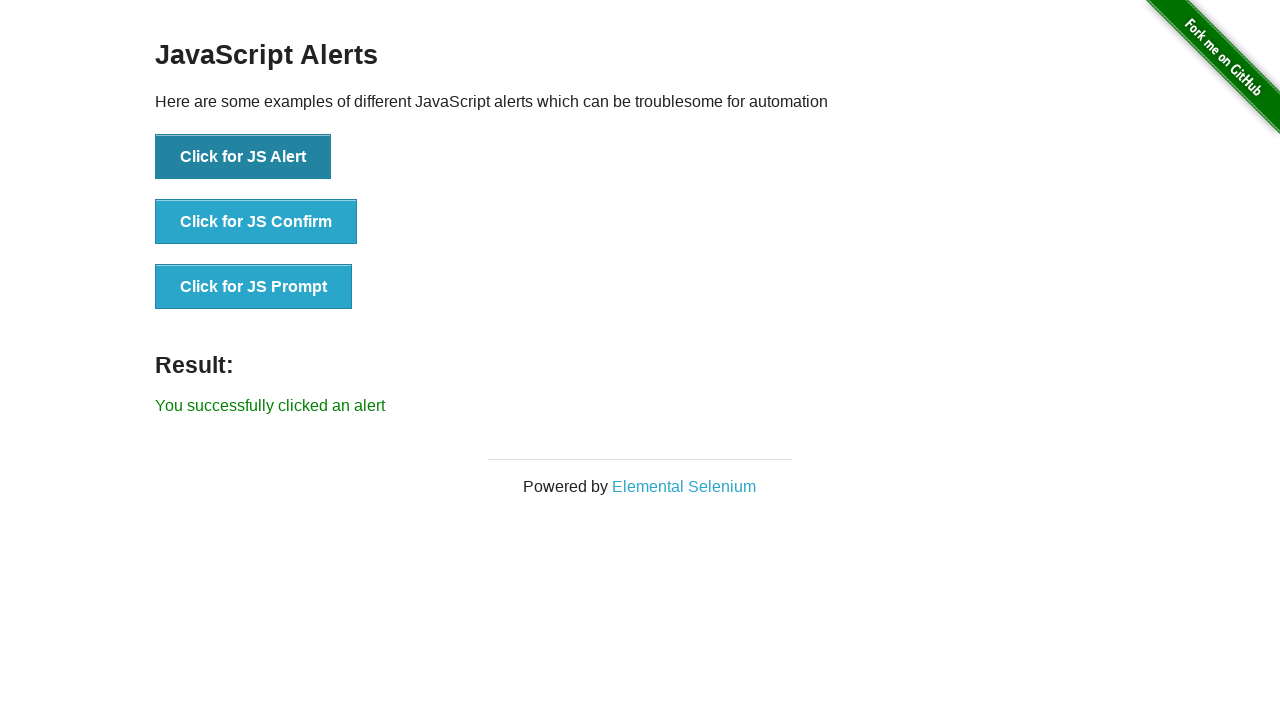

Retrieved result message text
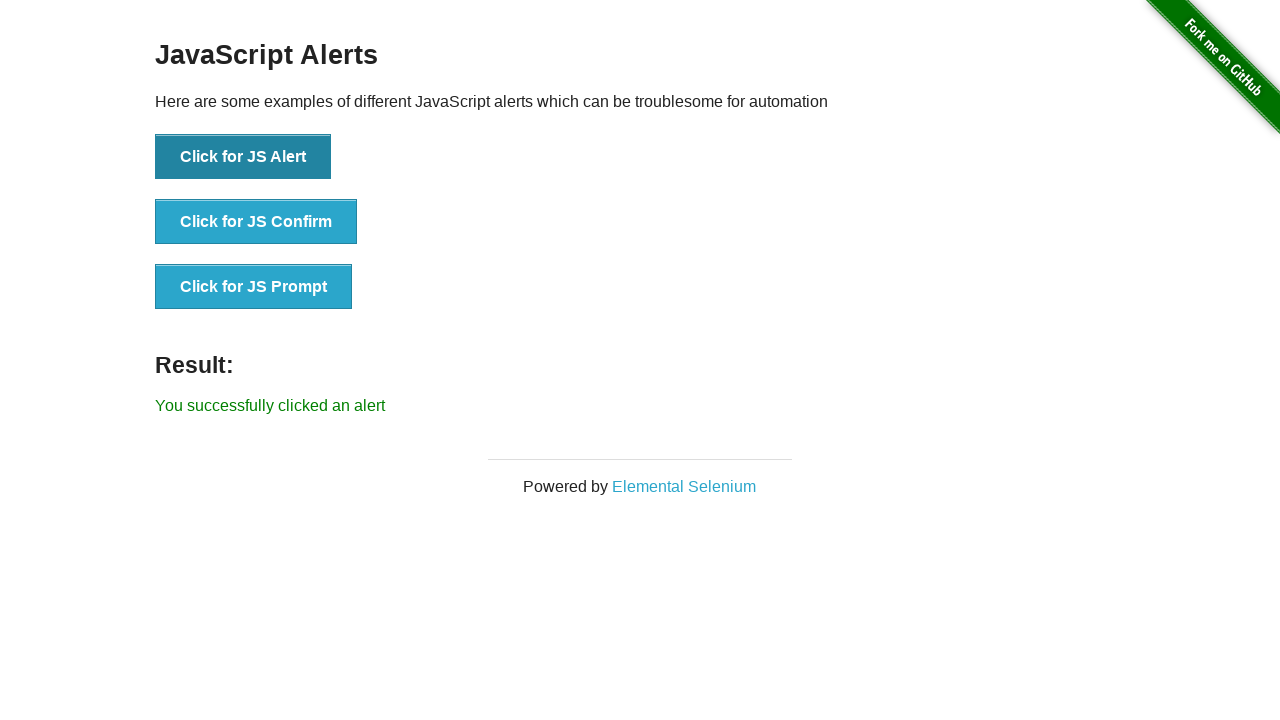

Verified result message contains expected text
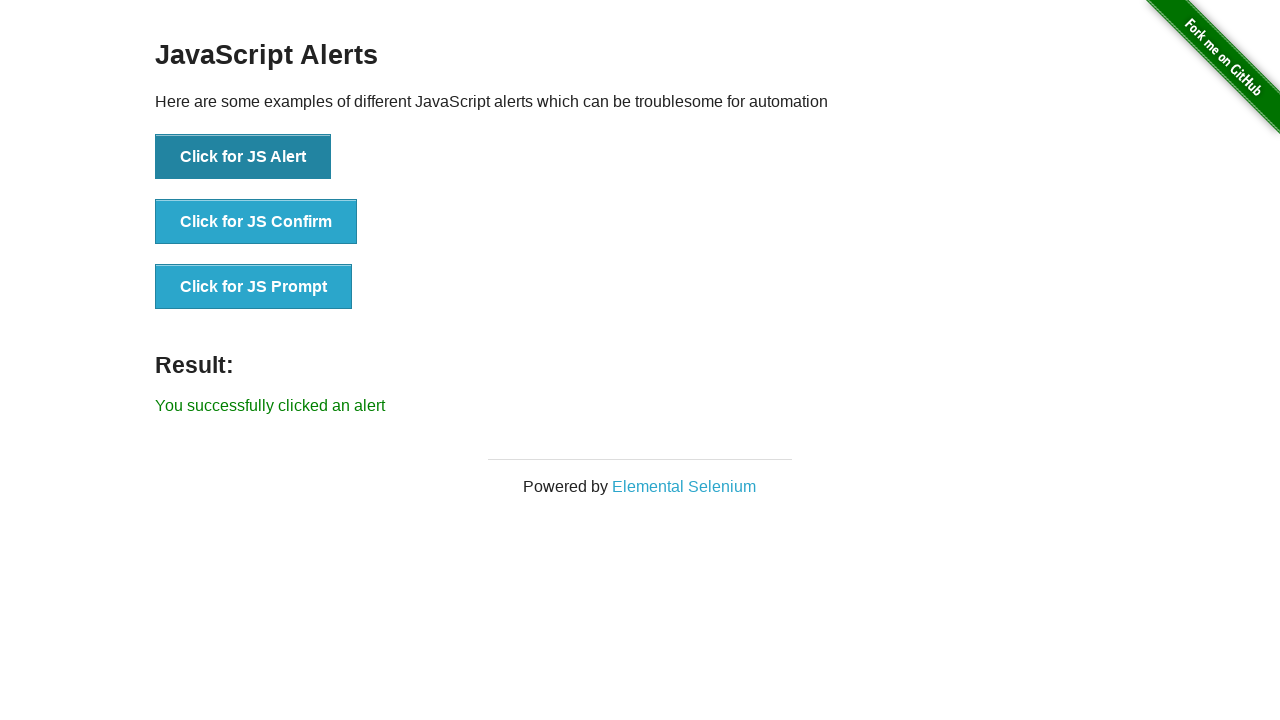

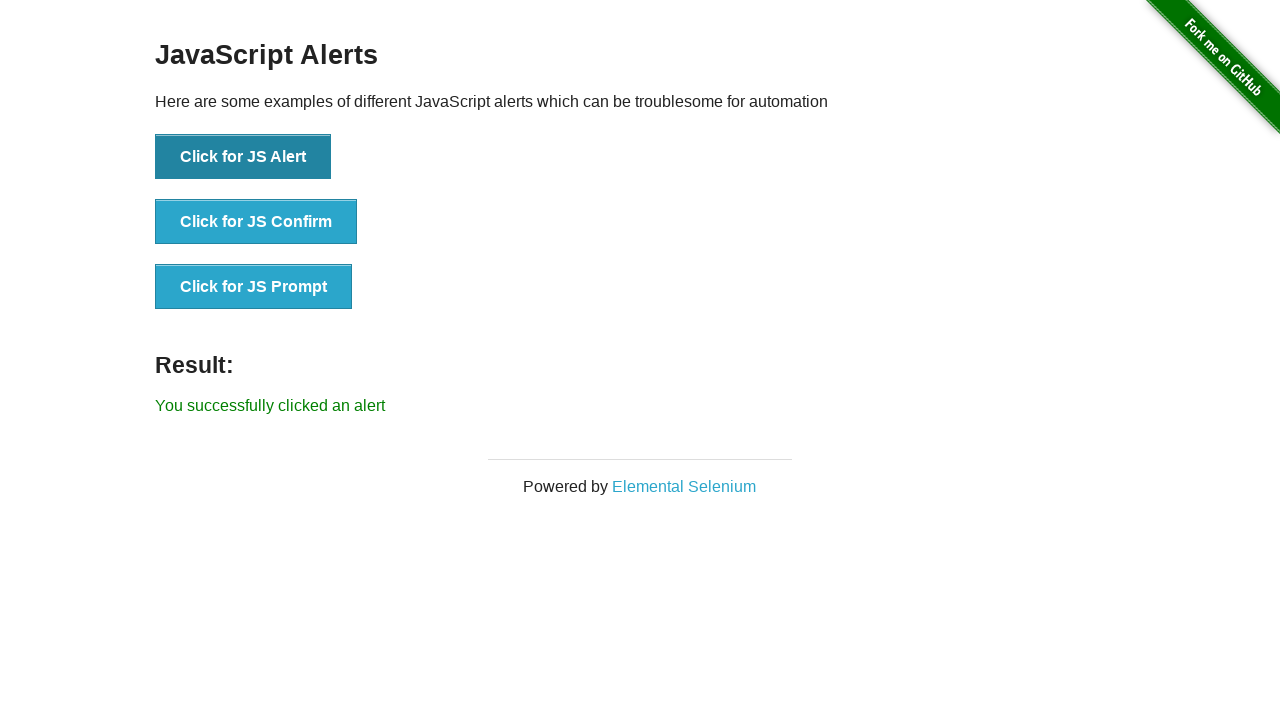